Tests dropdown menu functionality by selecting a year from the year dropdown using index selection

Starting URL: https://testcenter.techproeducation.com/index.php?page=dropdown

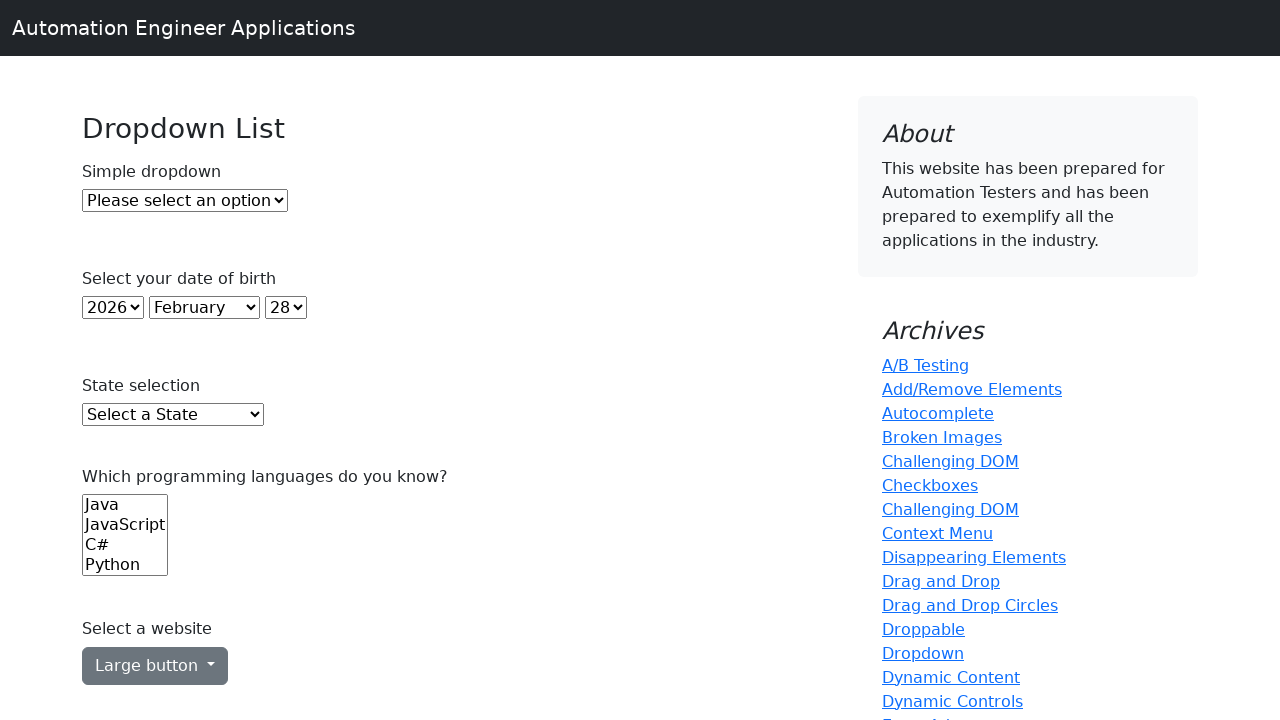

Navigated to dropdown test page
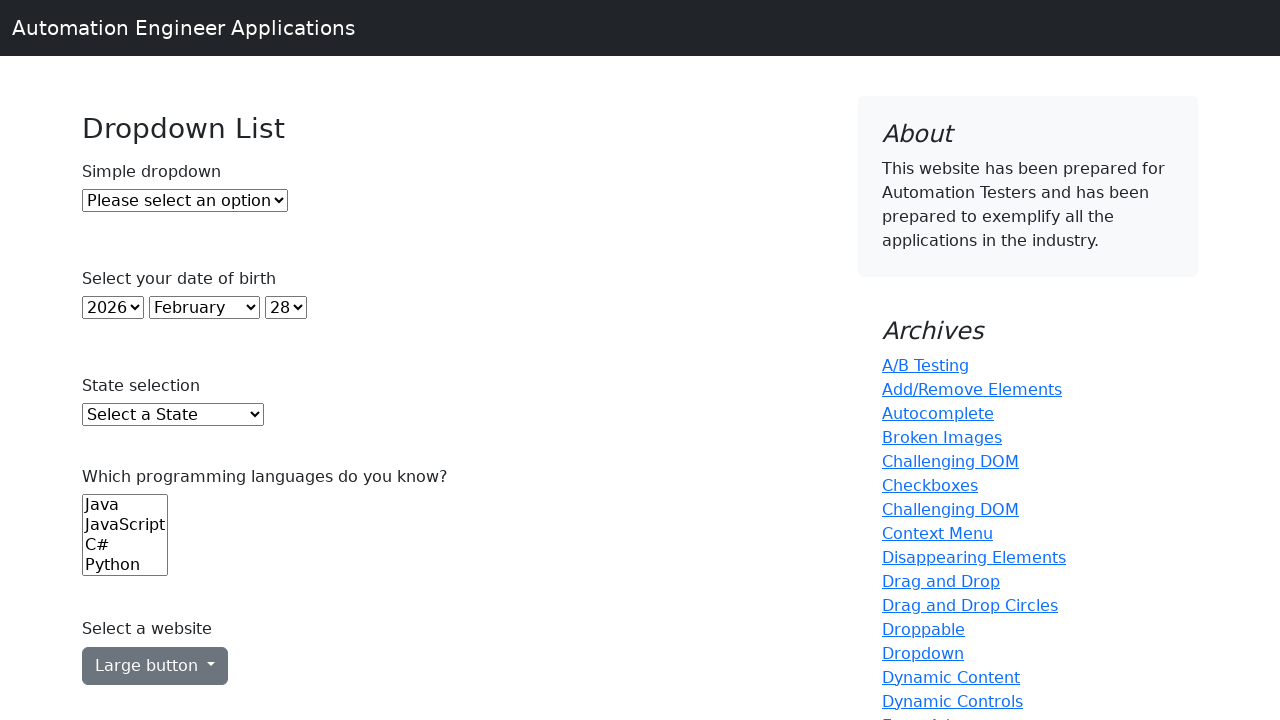

Selected year dropdown option at index 5 (6th option) on #year
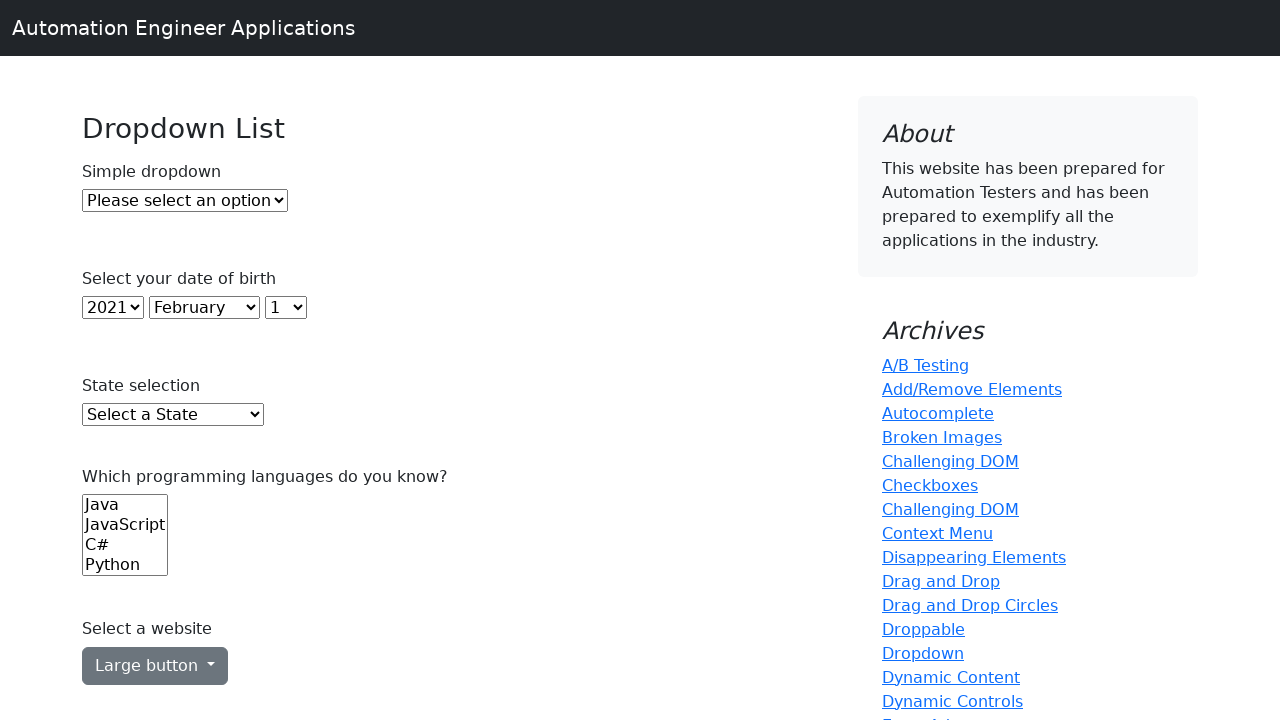

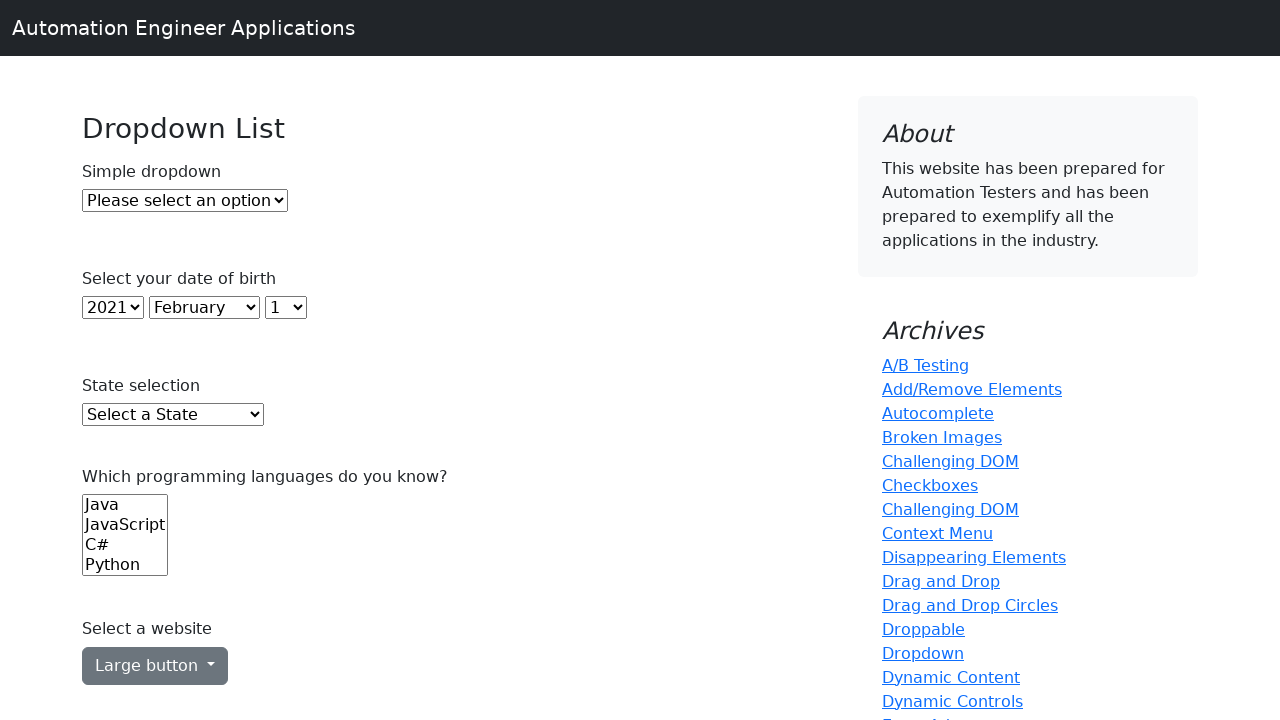